Tests drag and drop functionality on the jQuery UI droppable demo page by dragging an element and dropping it onto a target area

Starting URL: https://jqueryui.com/droppable/

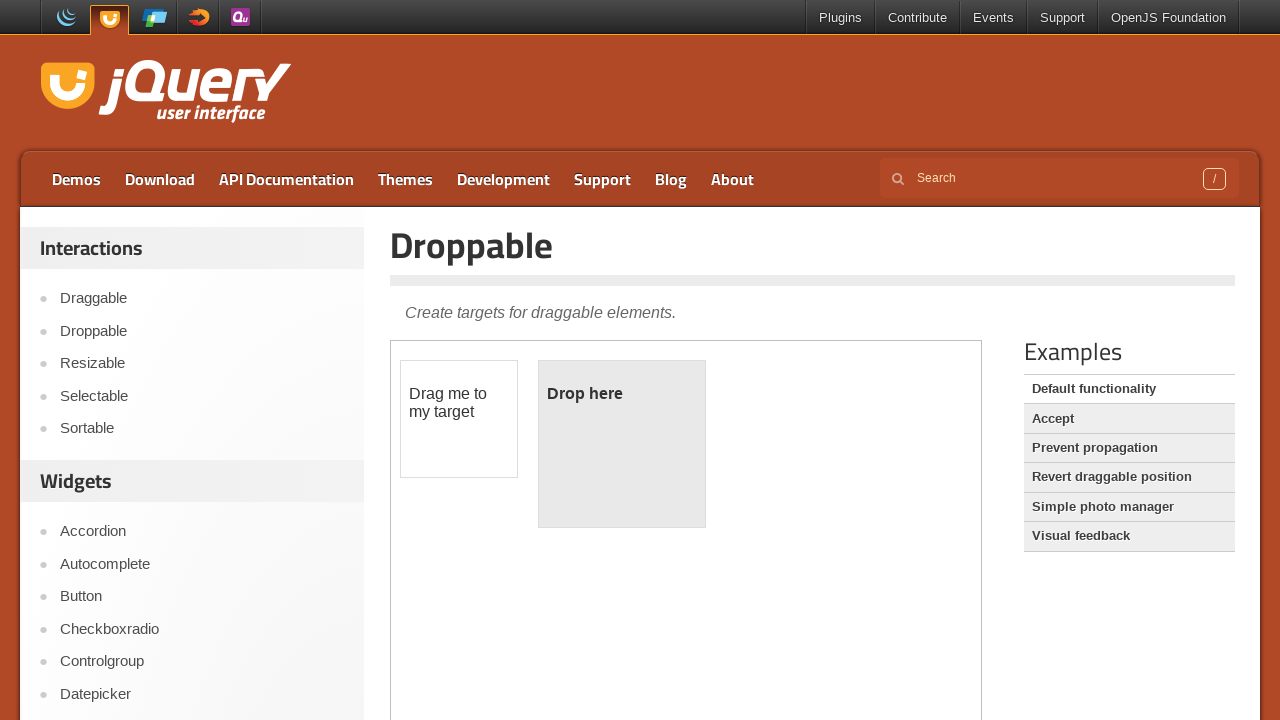

Navigated to jQuery UI droppable demo page
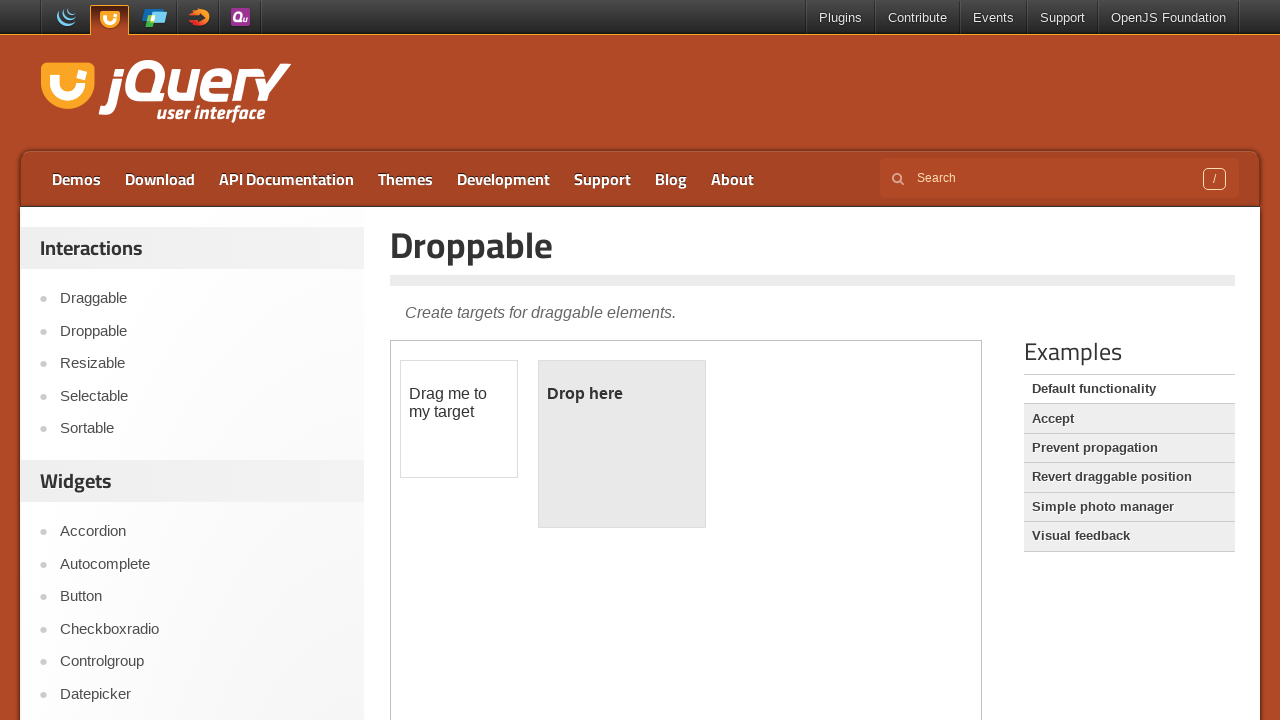

Located the demo iframe containing drag and drop elements
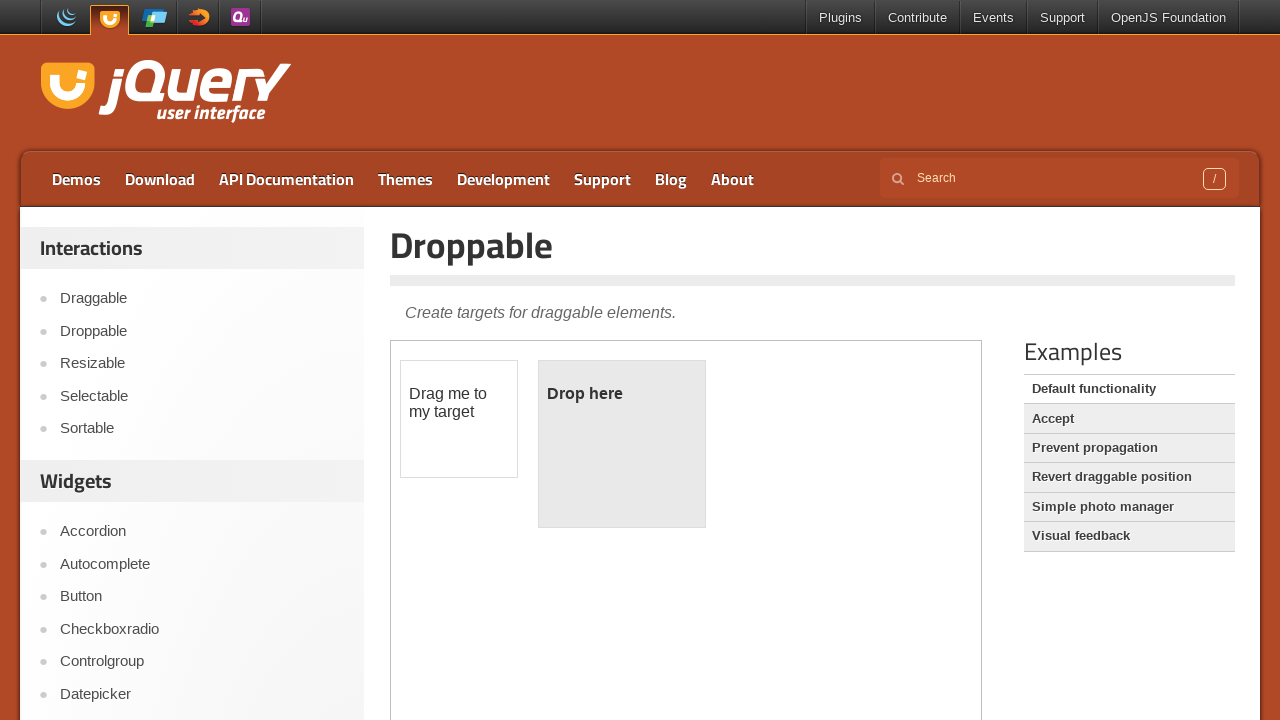

Located the draggable element
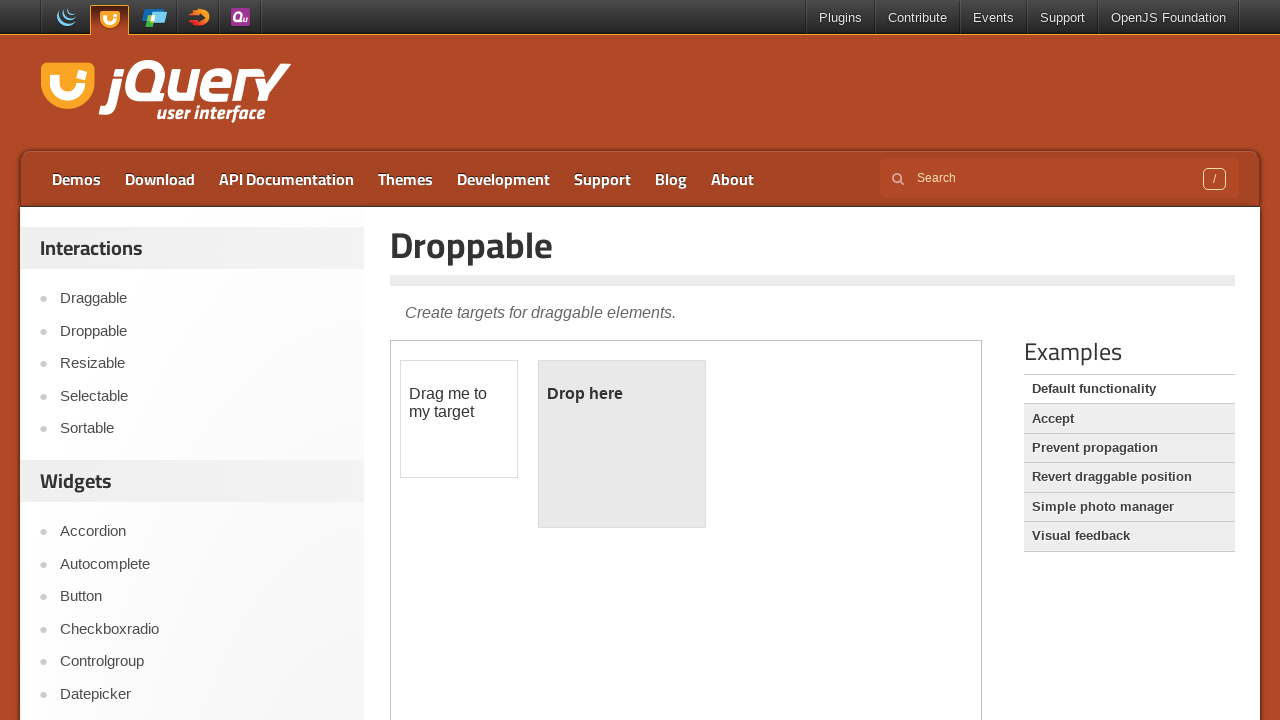

Located the droppable target element
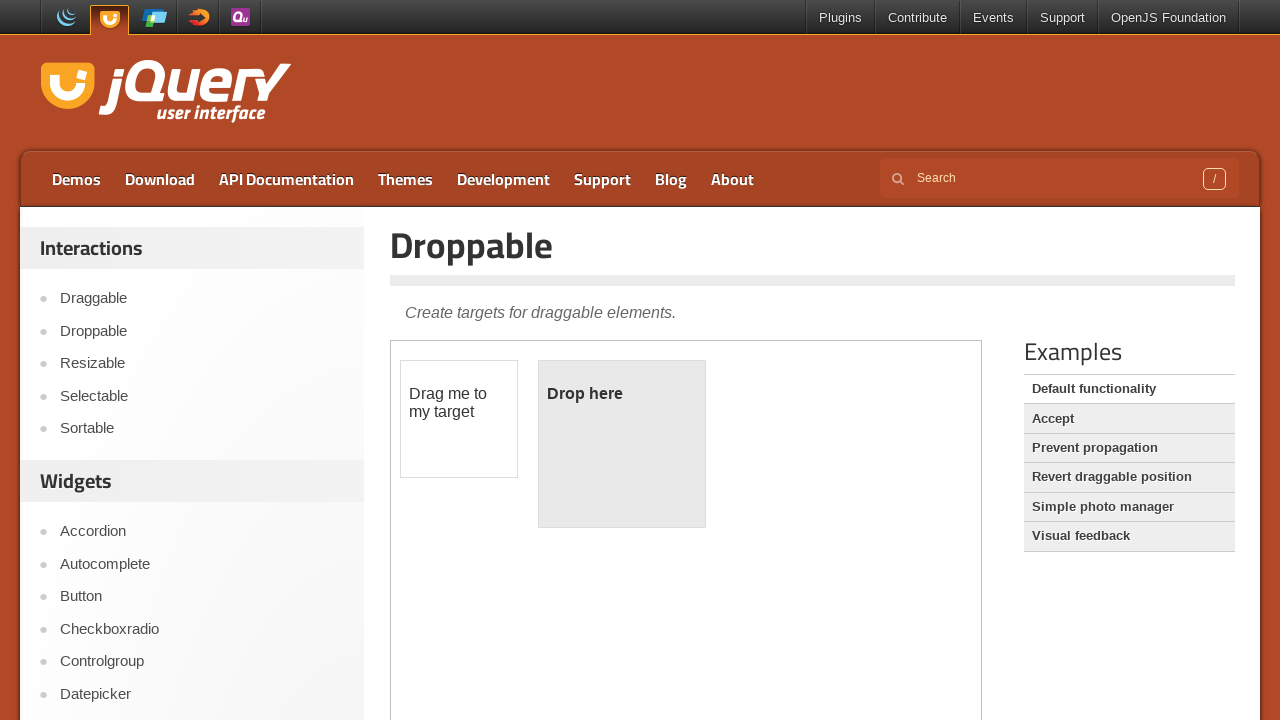

Dragged element and dropped it onto the target area at (622, 444)
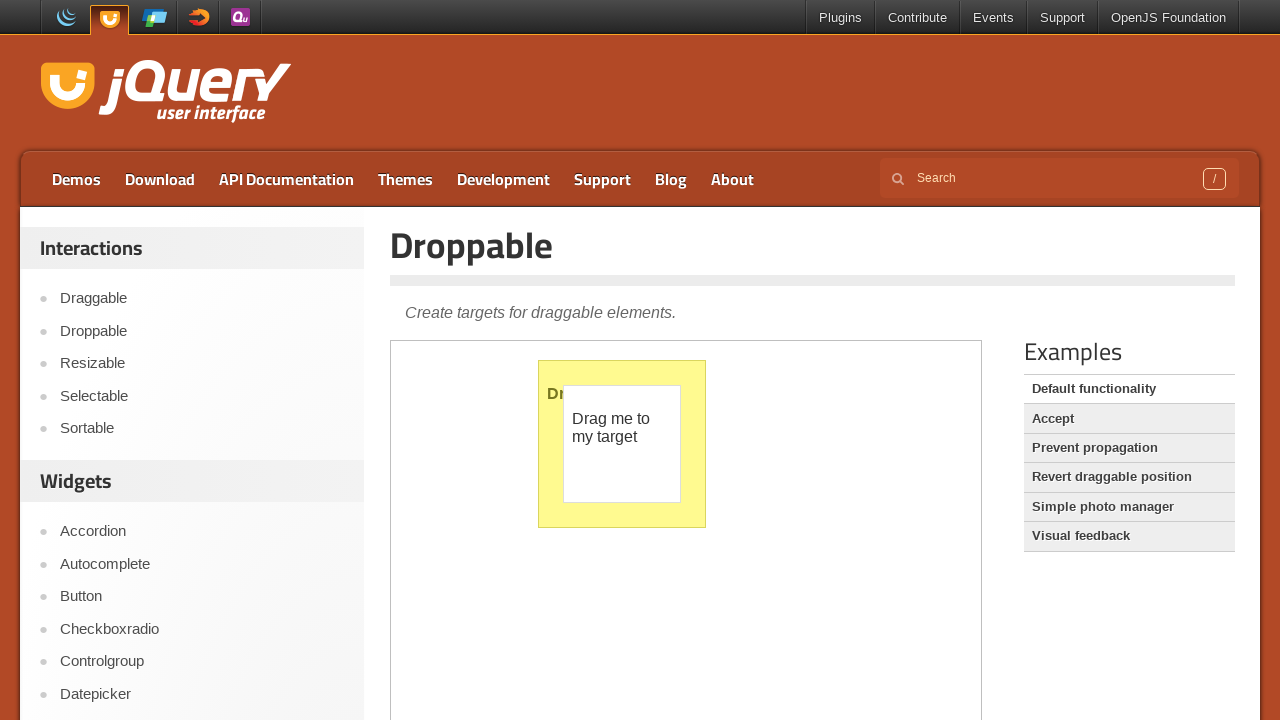

Verified successful drop - 'Dropped!' text appeared in target element
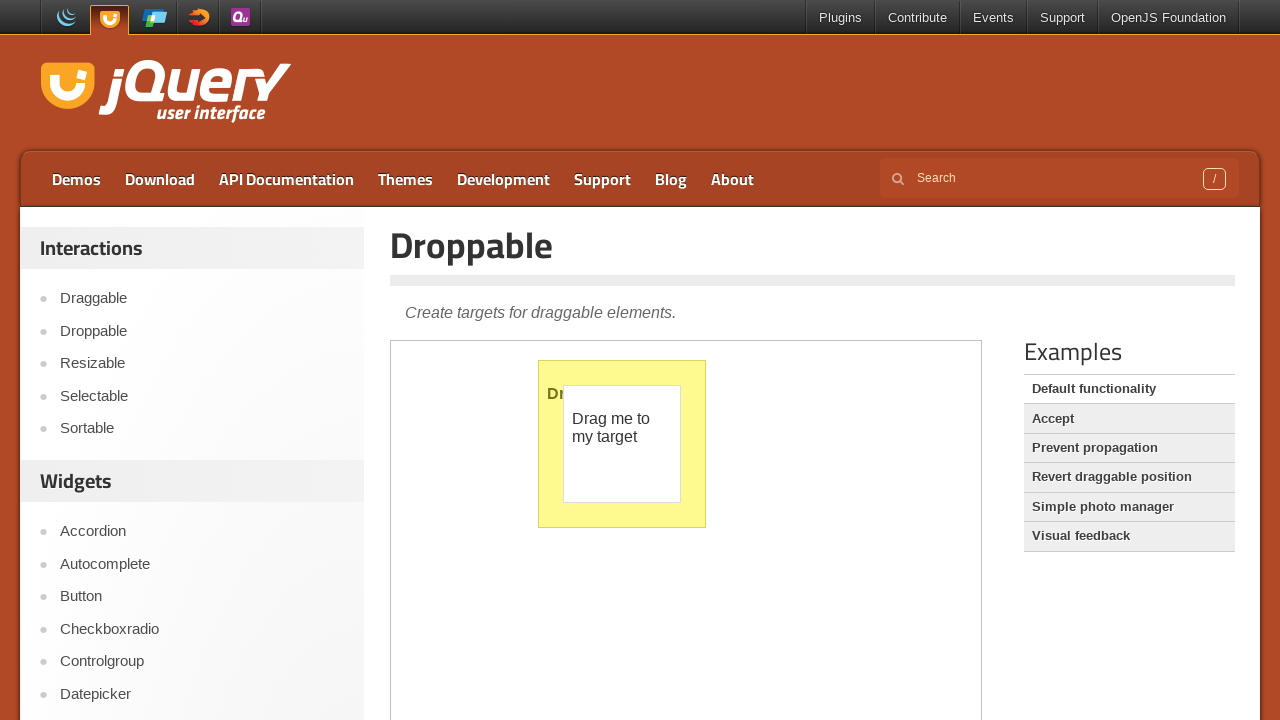

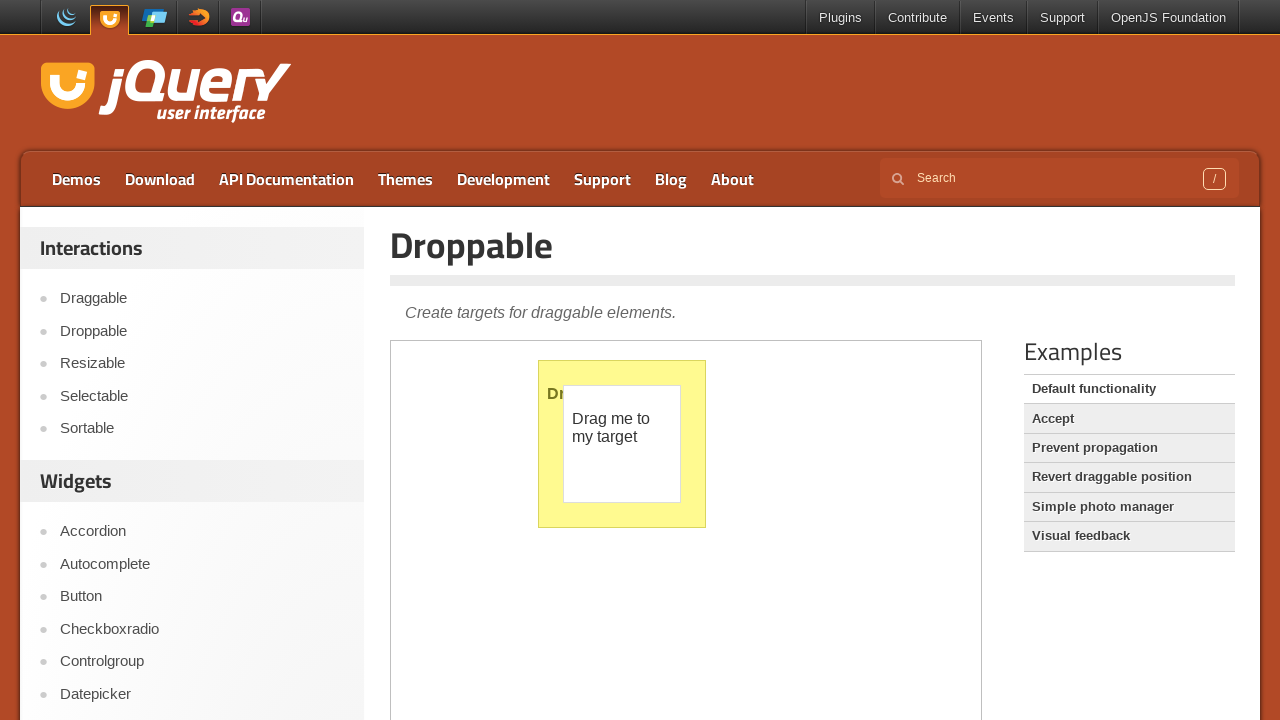